Tests waiting for an element's text to change to a specific value on a progress bar page

Starting URL: https://testpages.herokuapp.com/styled/progress-bars-sync.html

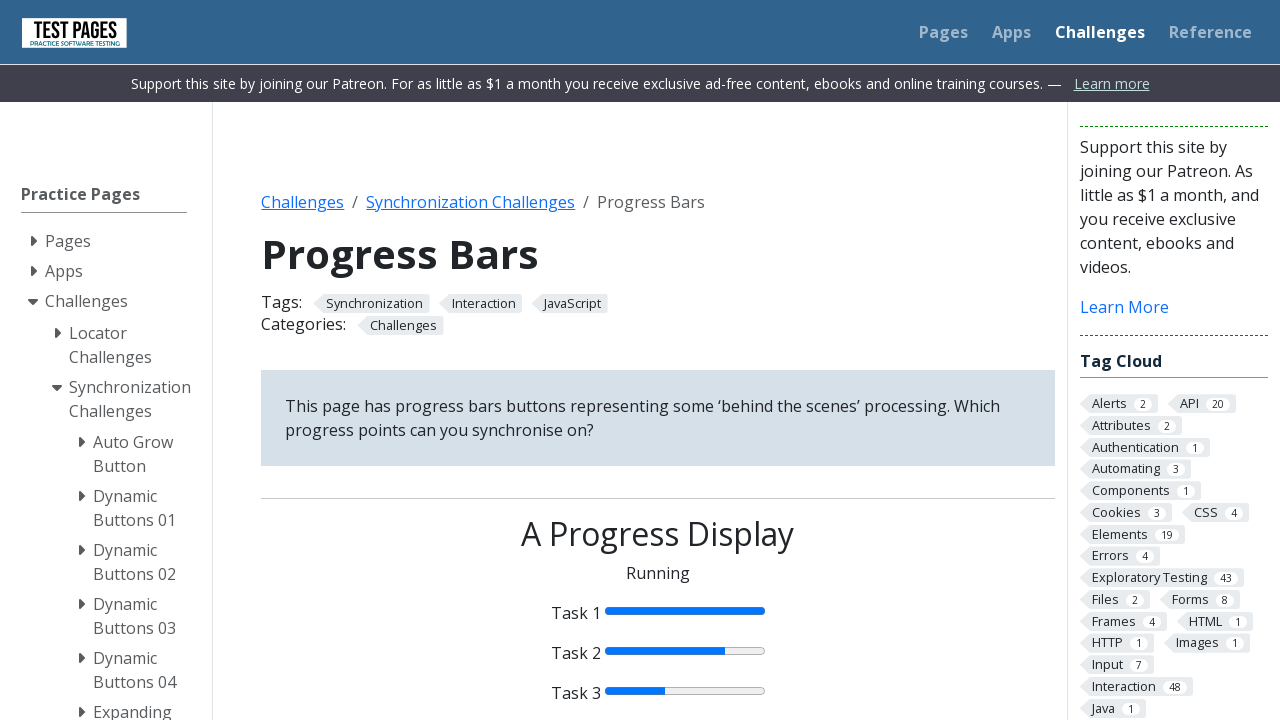

Located status element with 'Stopped' text
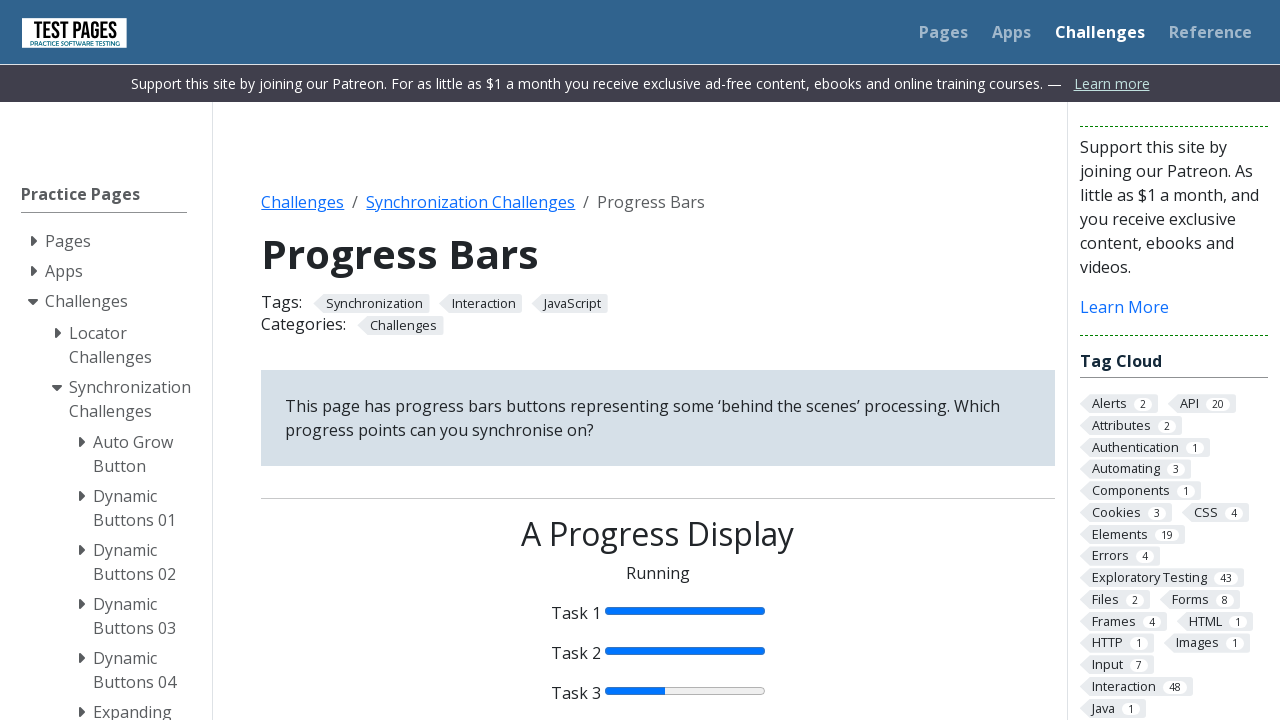

Waited for status element to appear with 'Stopped' text
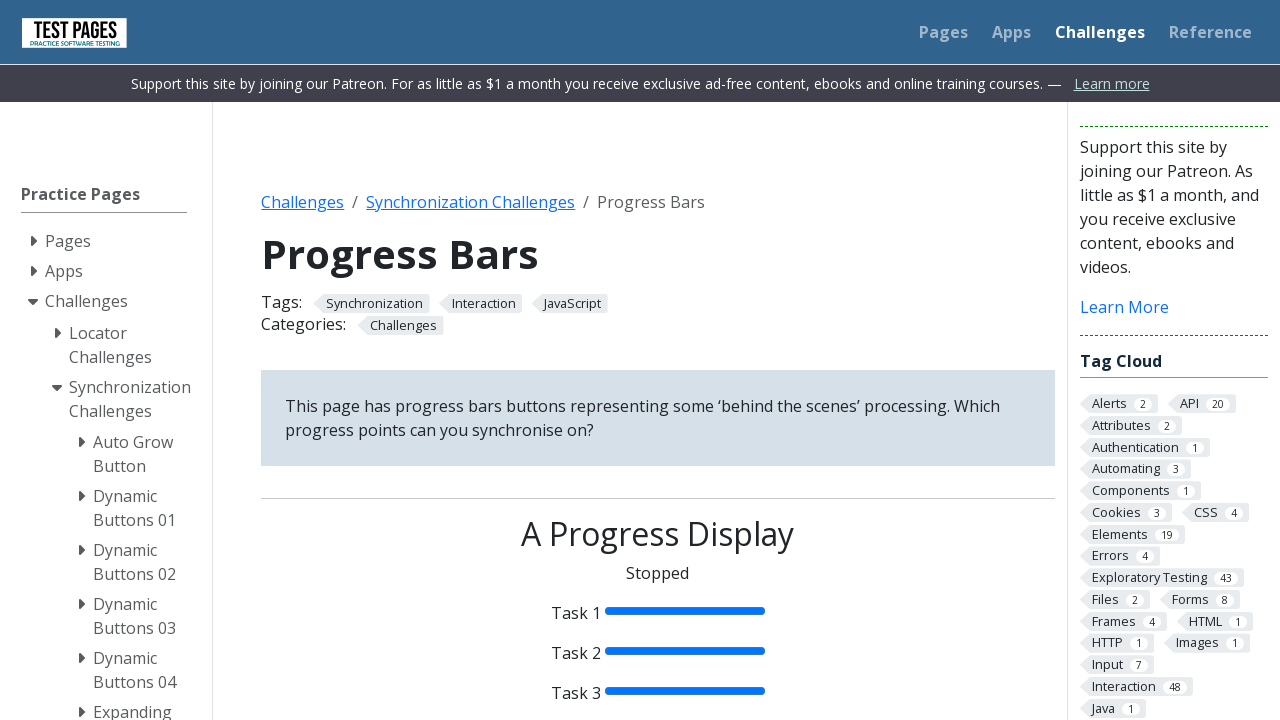

Retrieved text content from status element: 'Stopped'
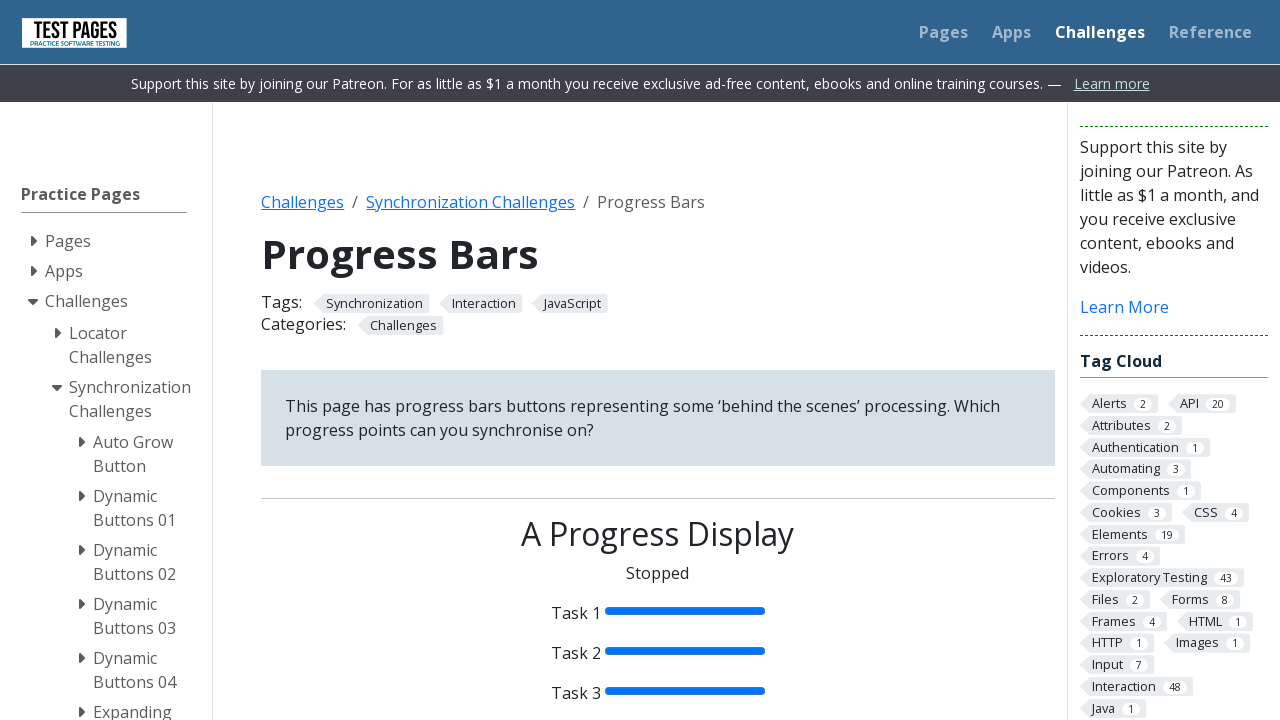

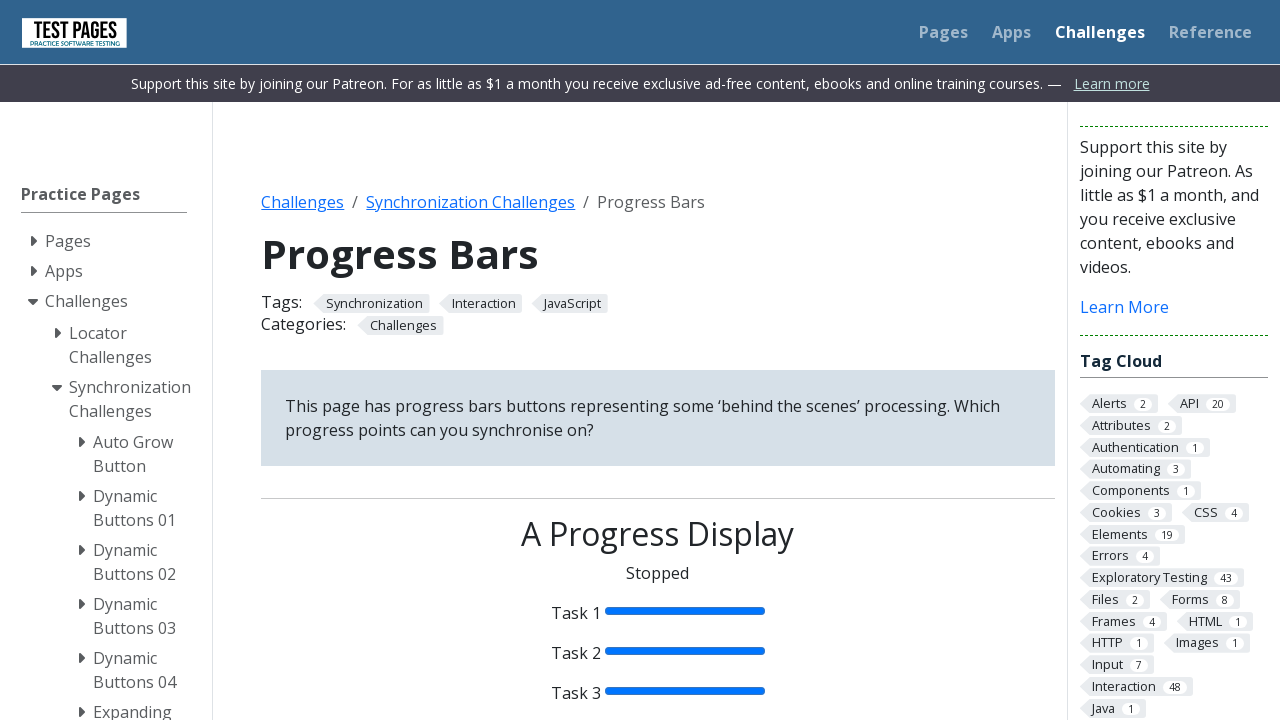